Tests a sample contact form by filling various input fields using different XPath locator strategies including ancestor, descendant, child, following, preceding, and sibling axes to demonstrate XPath navigation techniques.

Starting URL: https://www.mycontactform.com/

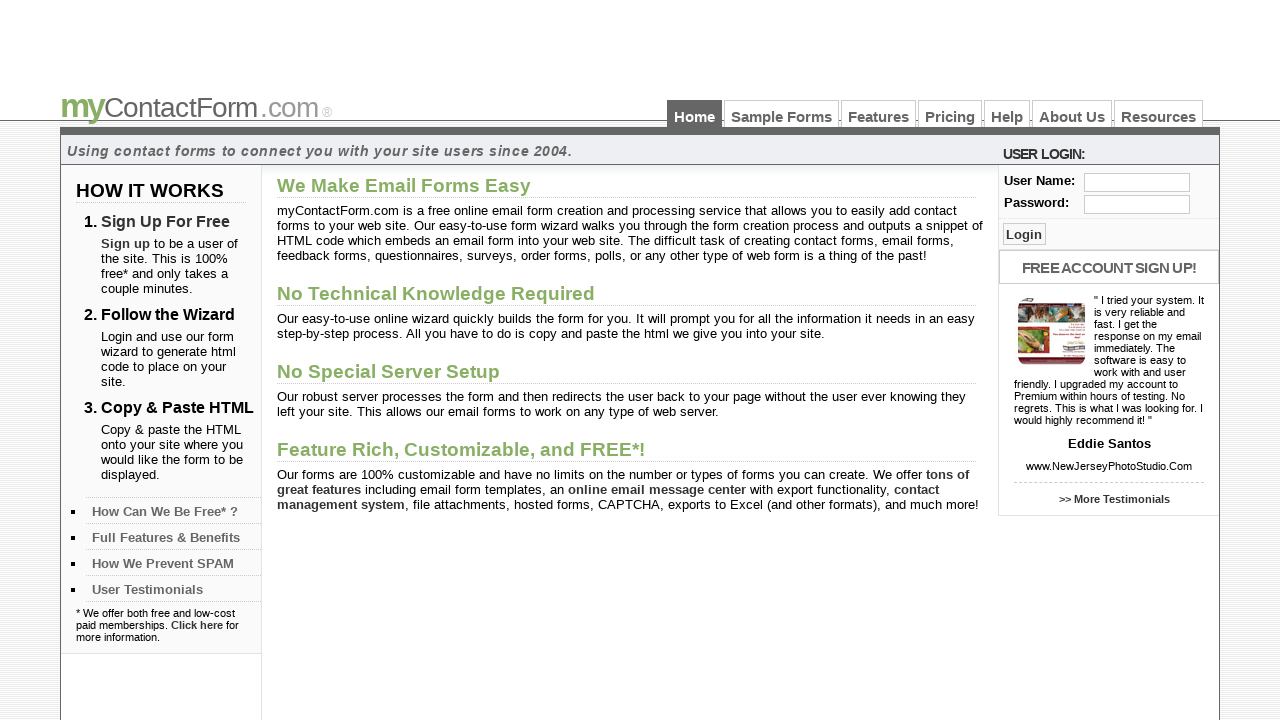

Clicked on Sample Forms link at (782, 114) on text=Sample Forms
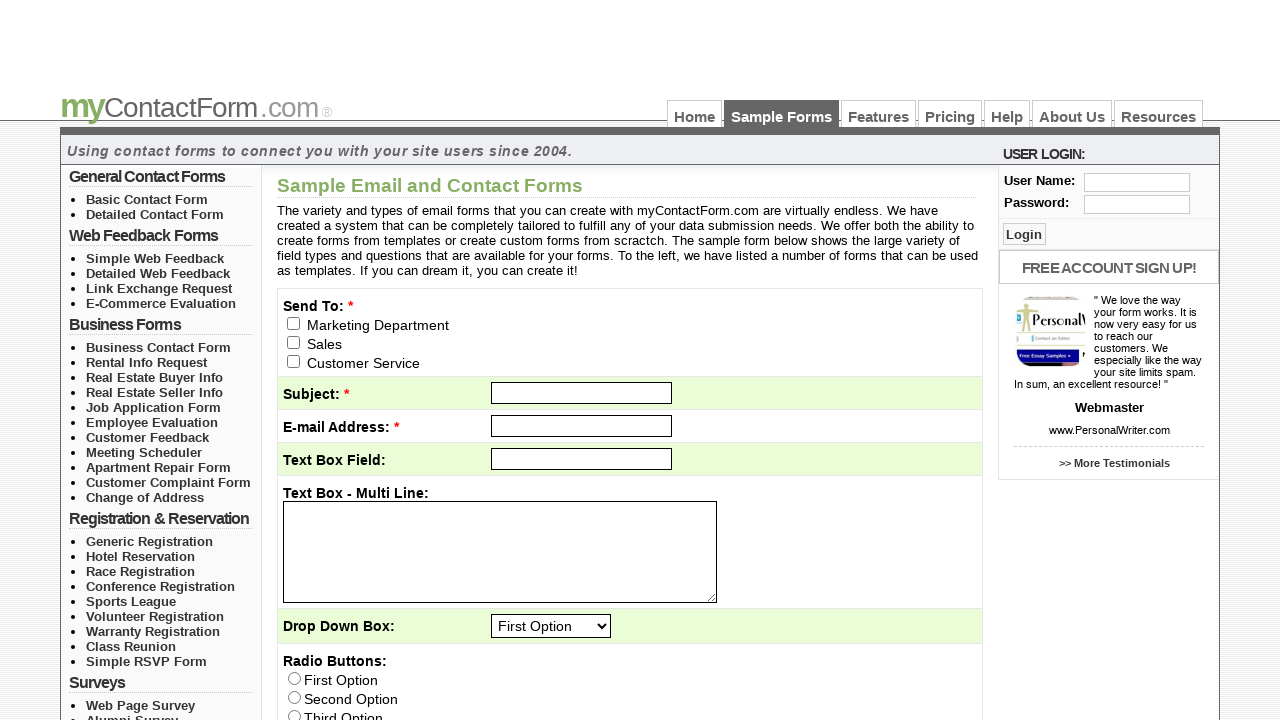

Filled user email field with 'keerthana@gmail.com' using ancestor axis on //input[@id='pass']/ancestor::fieldset/div/input[@id='user']
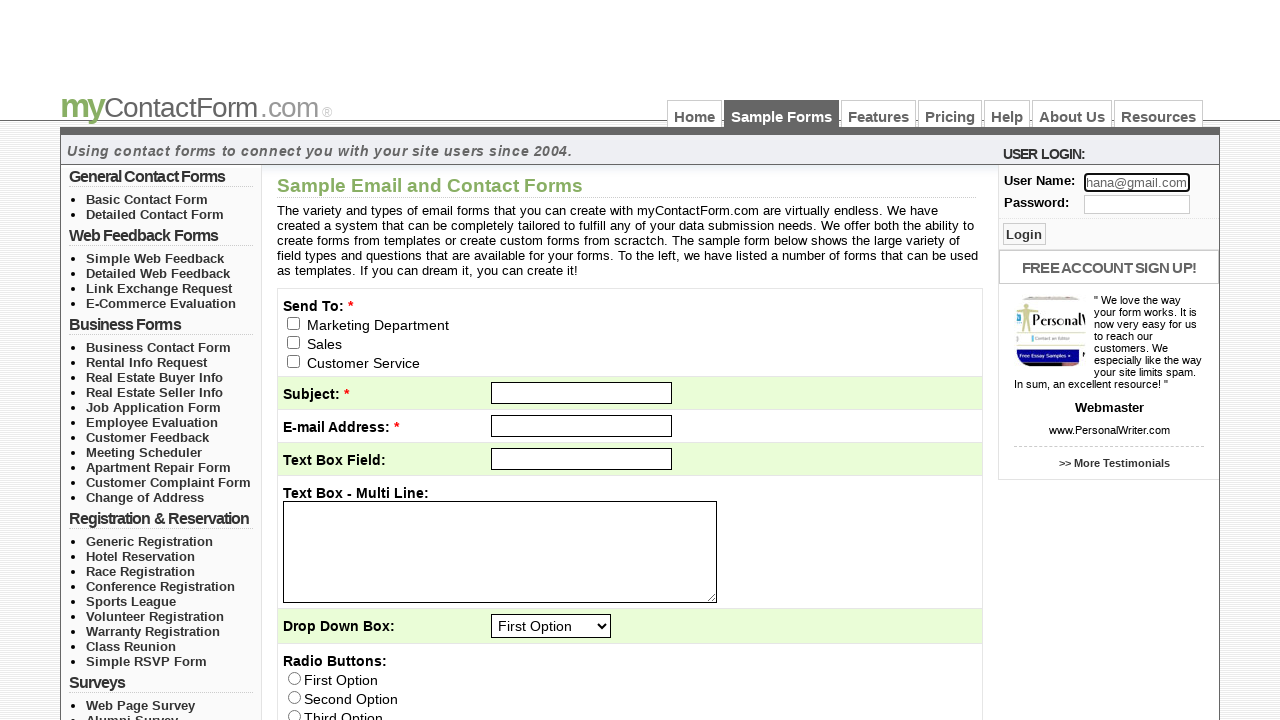

Cleared user email field using ancestor axis on //input[@id='pass']/ancestor::fieldset/div/input[@id='user']
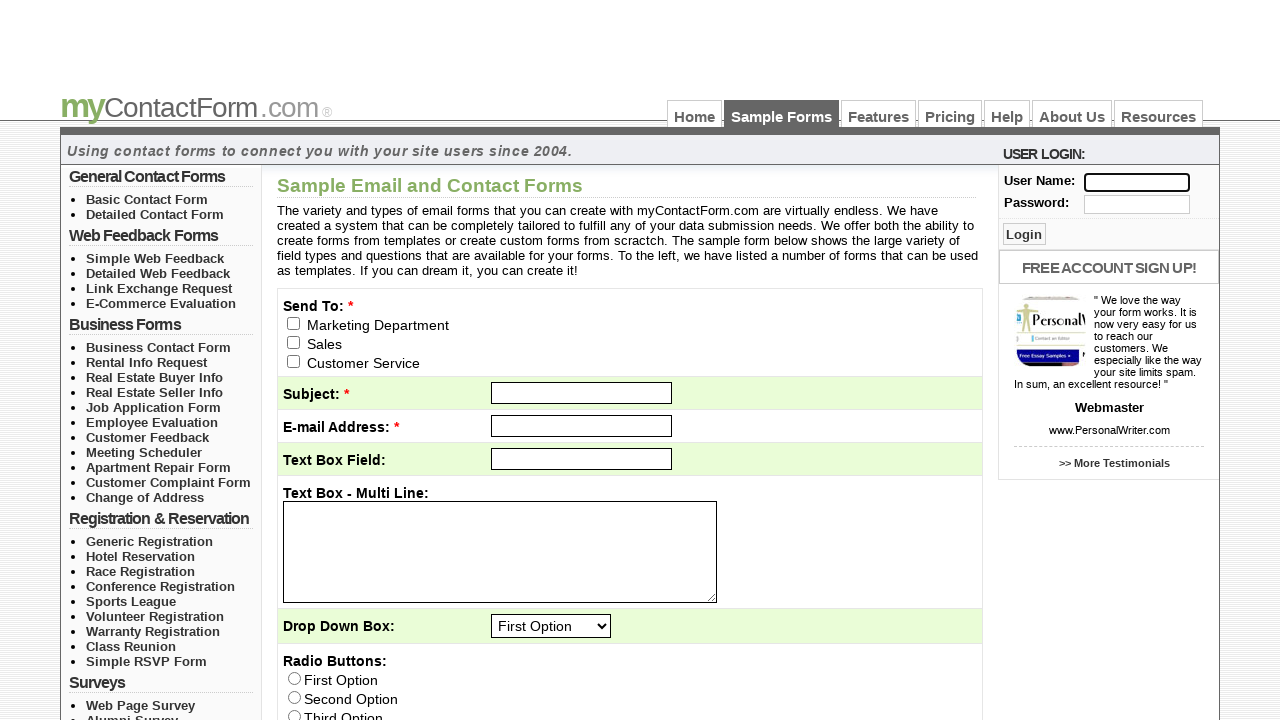

Filled last name field with 'Sai' using ancestor-or-self axis on //input[@name='q11_last']/ancestor-or-self::input
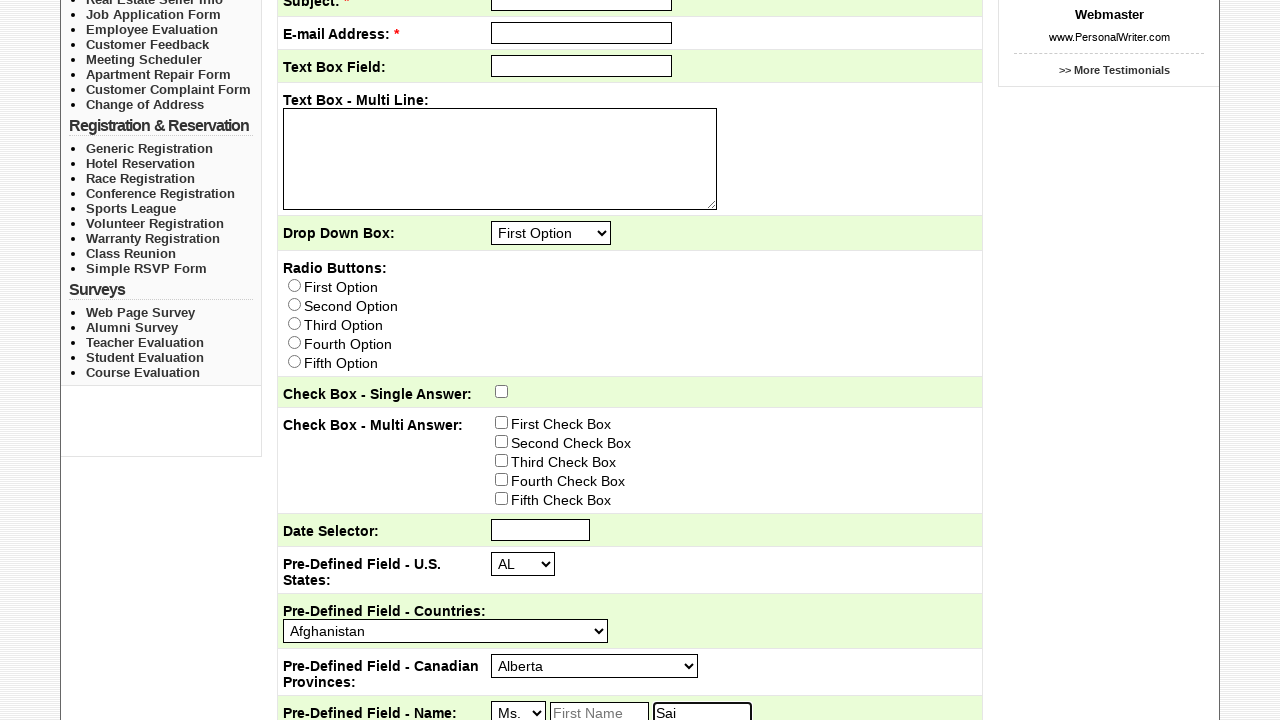

Filled user email field with 'divya@gmail.com' using self axis on //input[@id='user' and @class='txt_log']
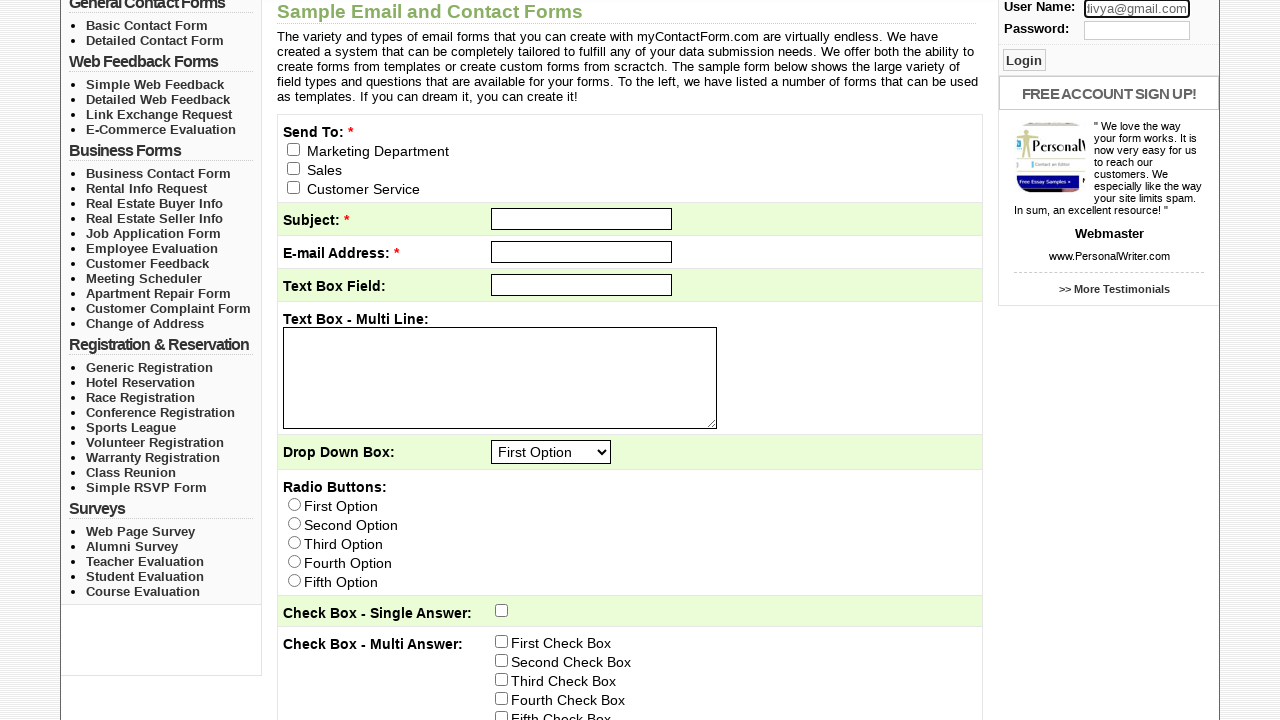

Cleared user email field using ancestor axis on //input[@id='pass']/ancestor::fieldset/div/input[@id='user']
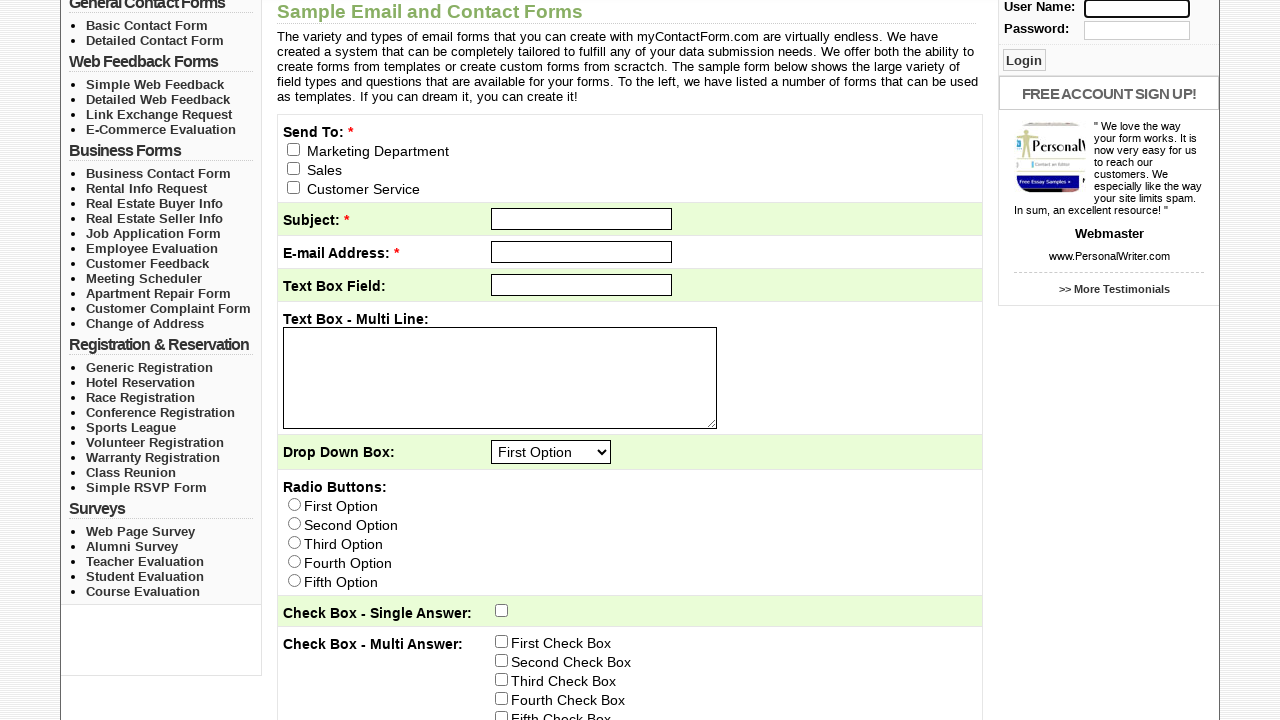

Filled subject field with 'Sample form' using descendant axis on //form[@id='contactForm']/descendant::input[@id='subject']
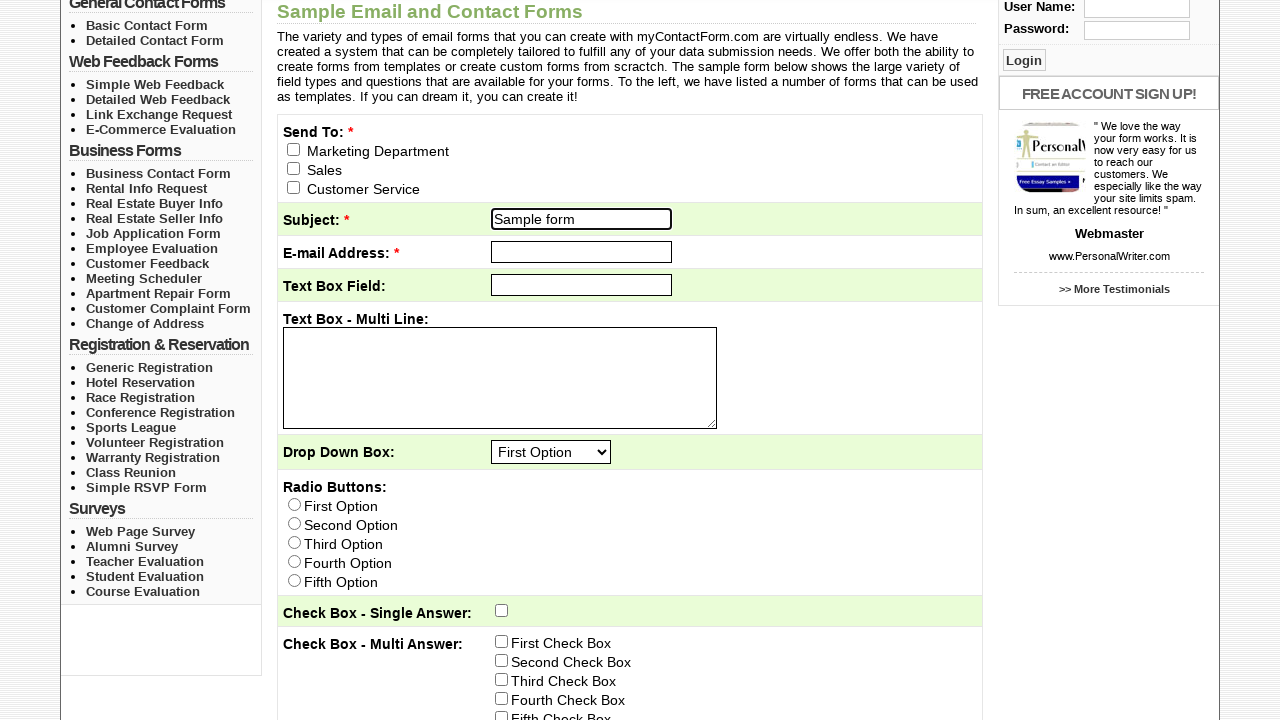

Cleared subject field using descendant axis on //form[@id='contactForm']/descendant::input[@id='subject']
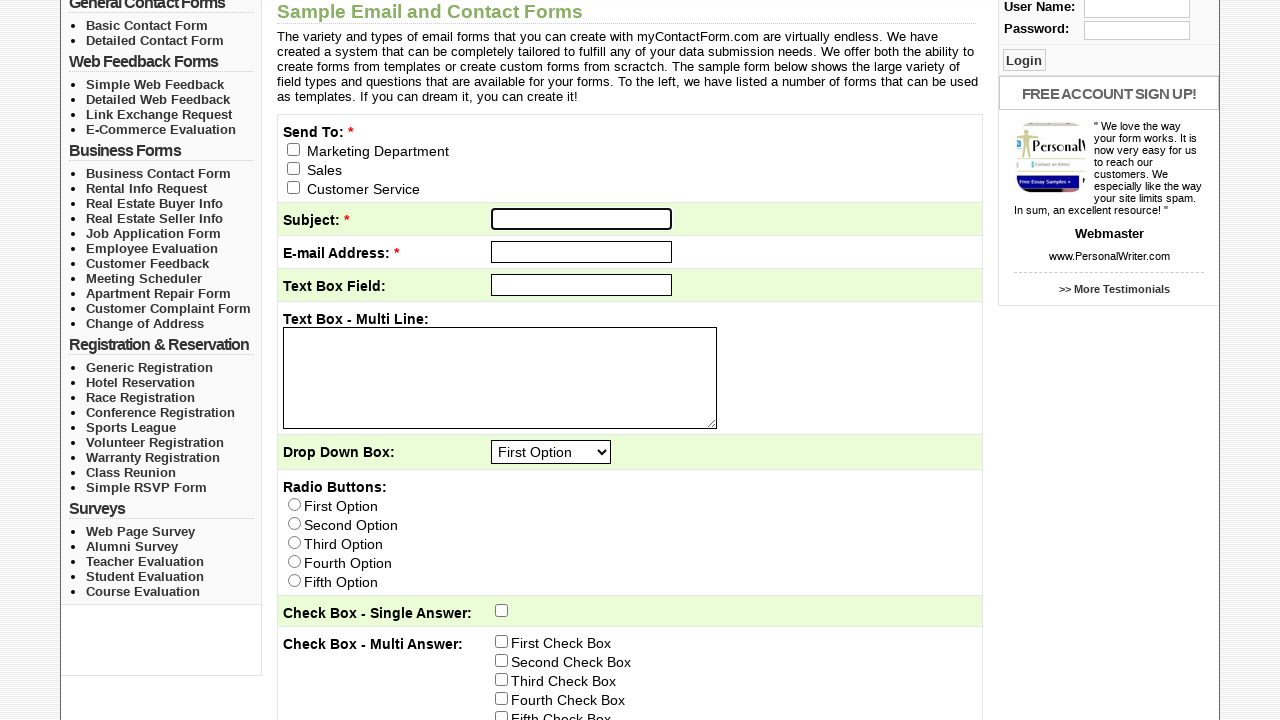

Filled textarea with 'Fill the sample form' using descendant-or-self axis on //textarea[@id='q2']/descendant-or-self::textarea
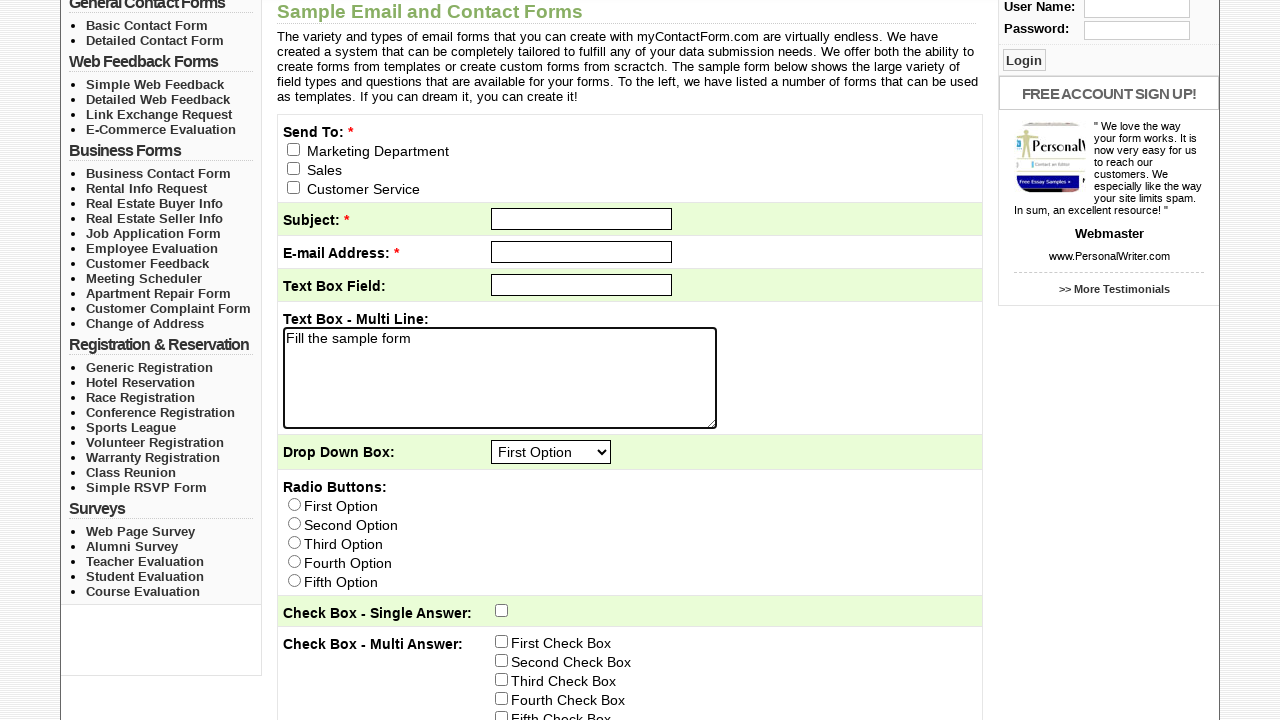

Cleared textarea using descendant-or-self axis on //textarea[@id='q2']/descendant-or-self::textarea
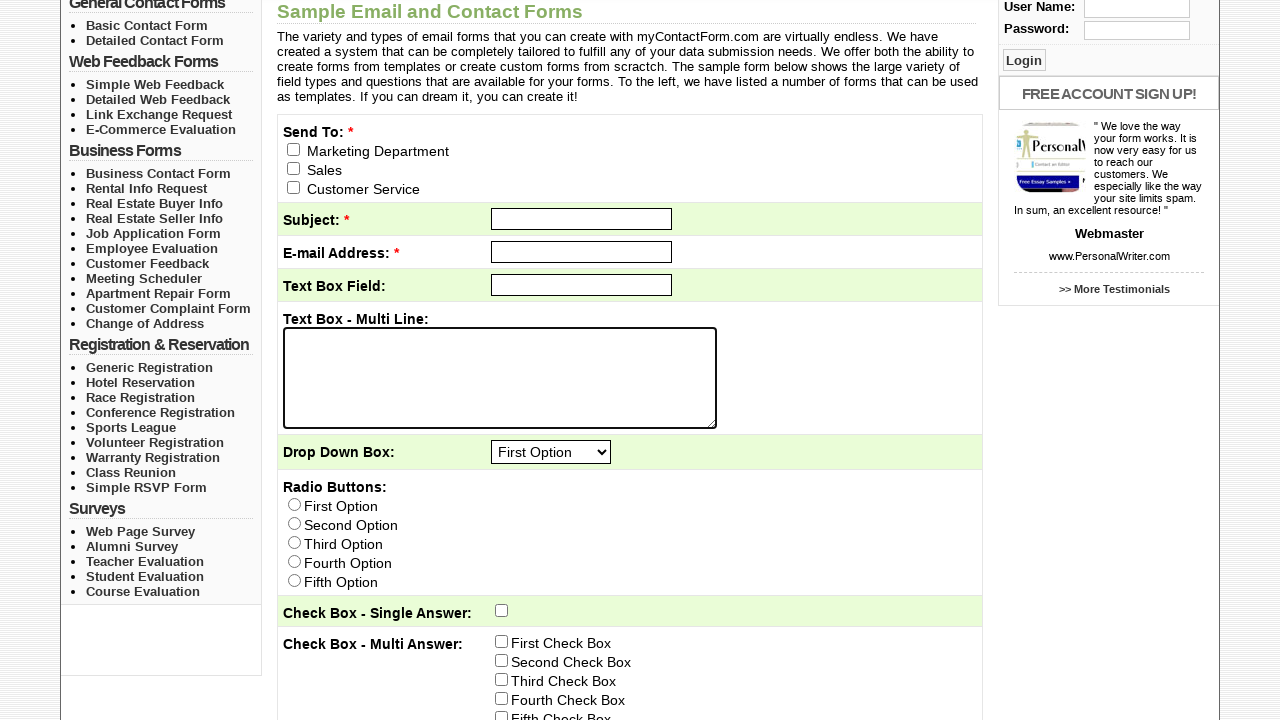

Filled input field with 'keerthana' using child axis on //div[@id='right_col_wrapper']/child::div/form/fieldset/div[1]/input
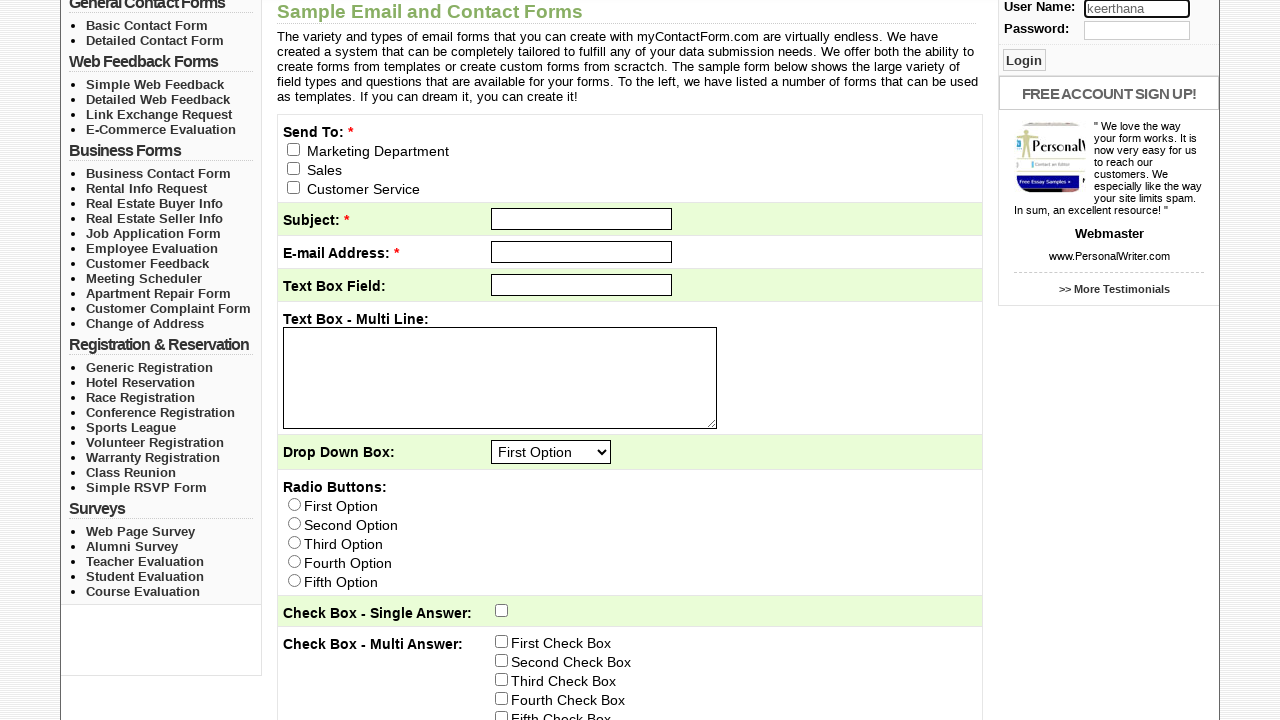

Cleared input field using child axis on //div[@id='right_col_wrapper']/child::div/form/fieldset/div[1]/input
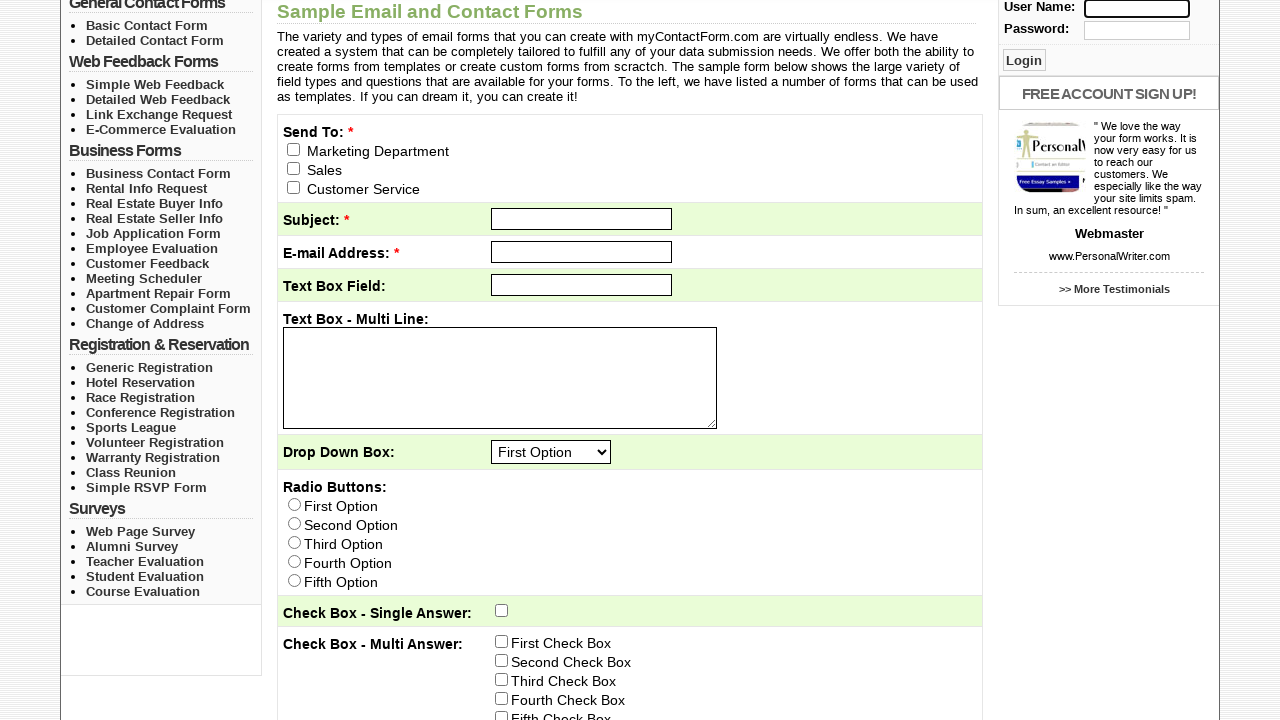

Filled email field with 'Arha@gmail.com' using following axis on //input[@id='subject']/following::input
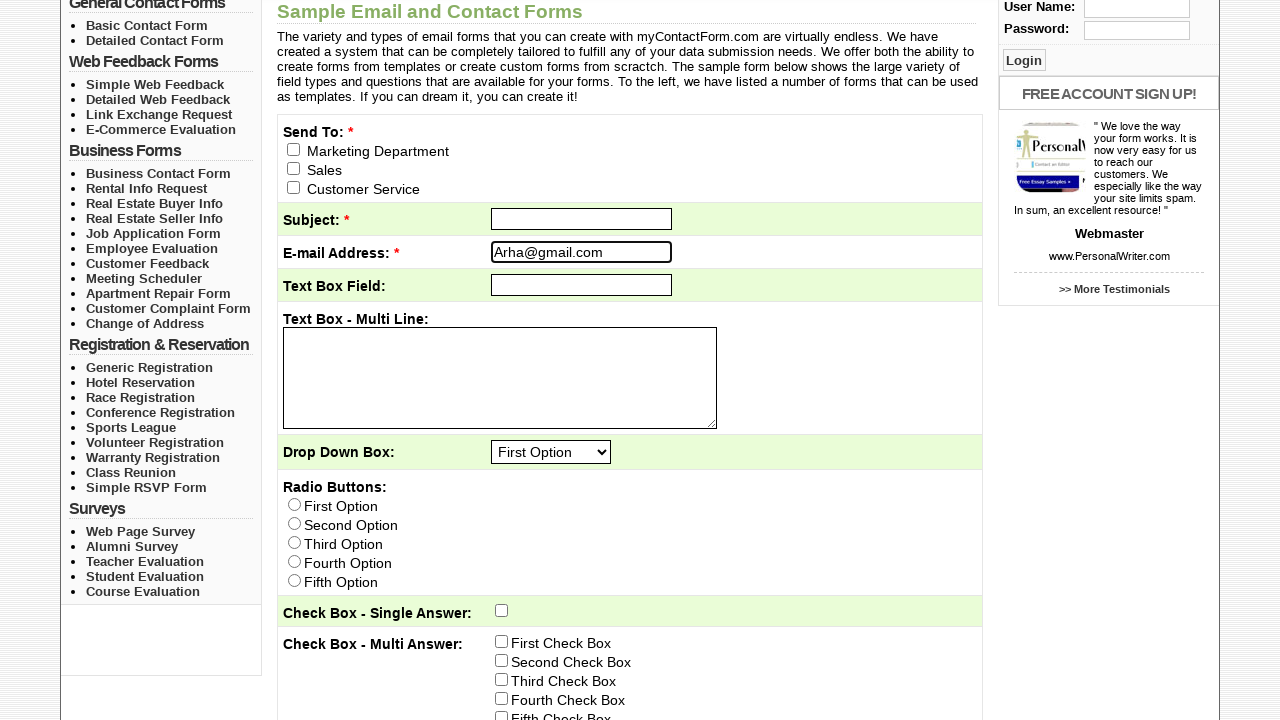

Cleared email field using following axis on //input[@id='subject']/following::input
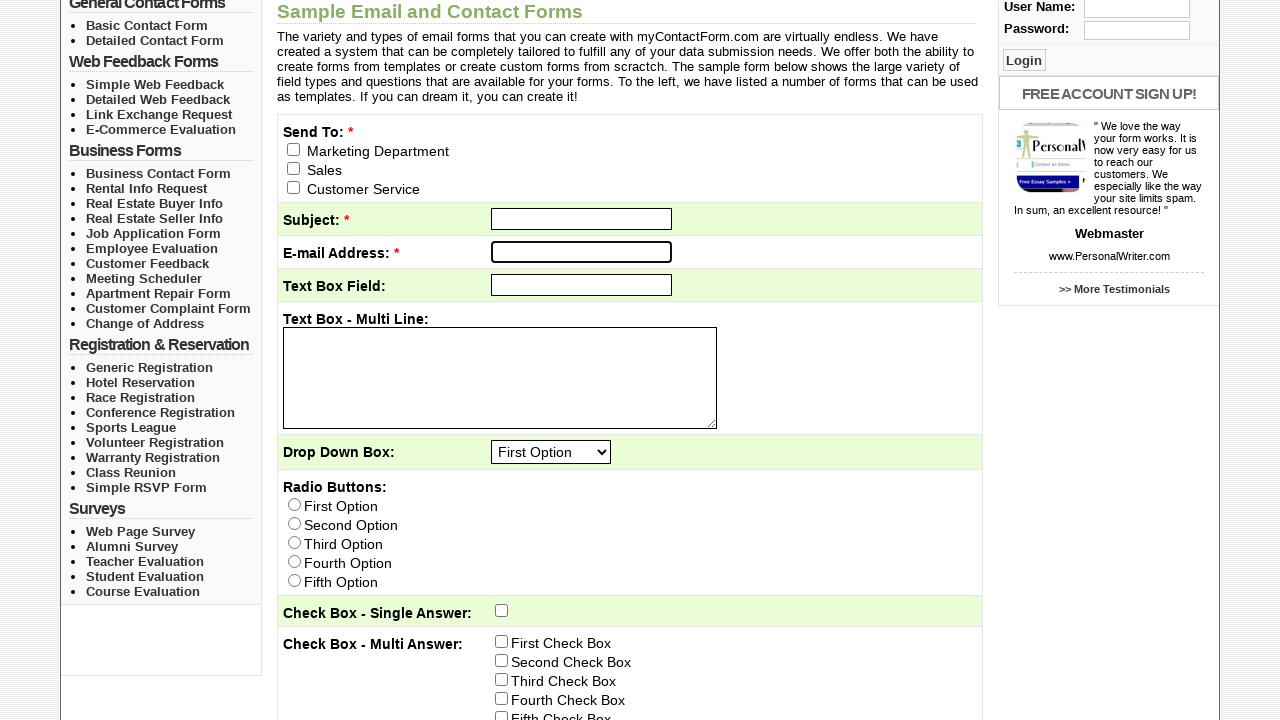

Clicked input field using following-sibling axis at (502, 641) on xpath=//input[@id='q6']/following-sibling::input
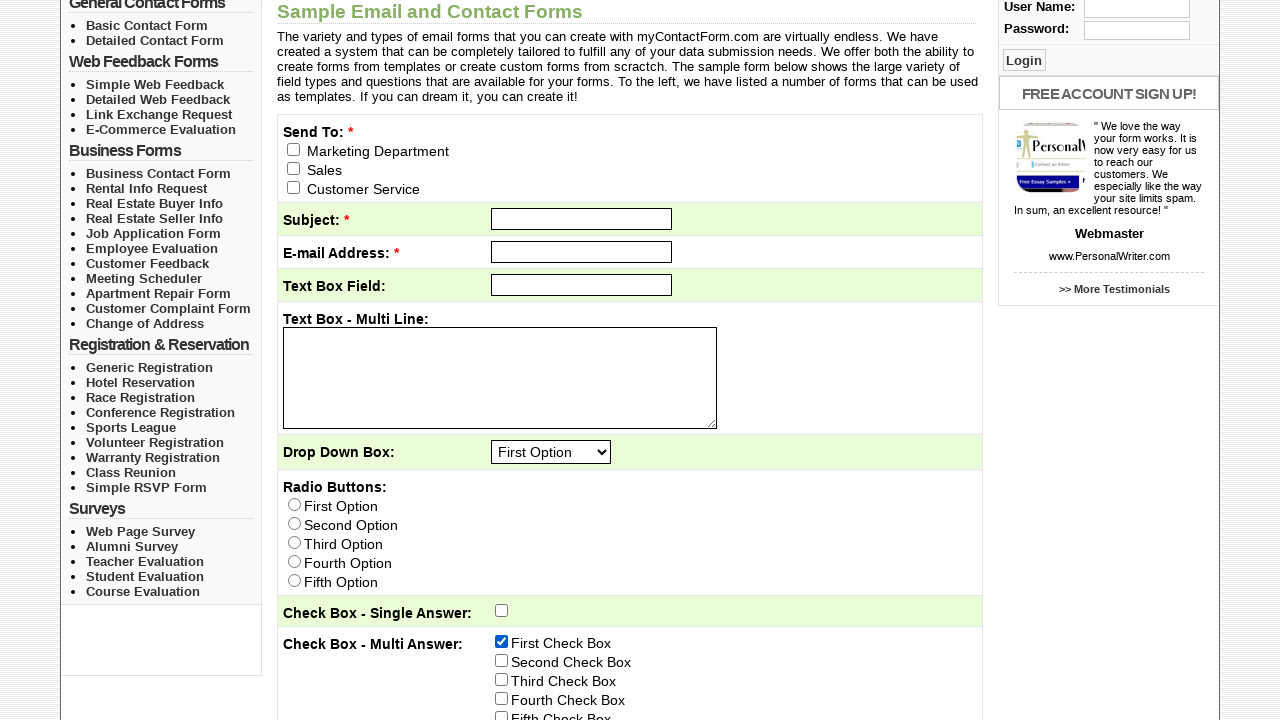

Selected 'Fourth Option' from dropdown using preceding axis on //input[@name='q7']/preceding::select
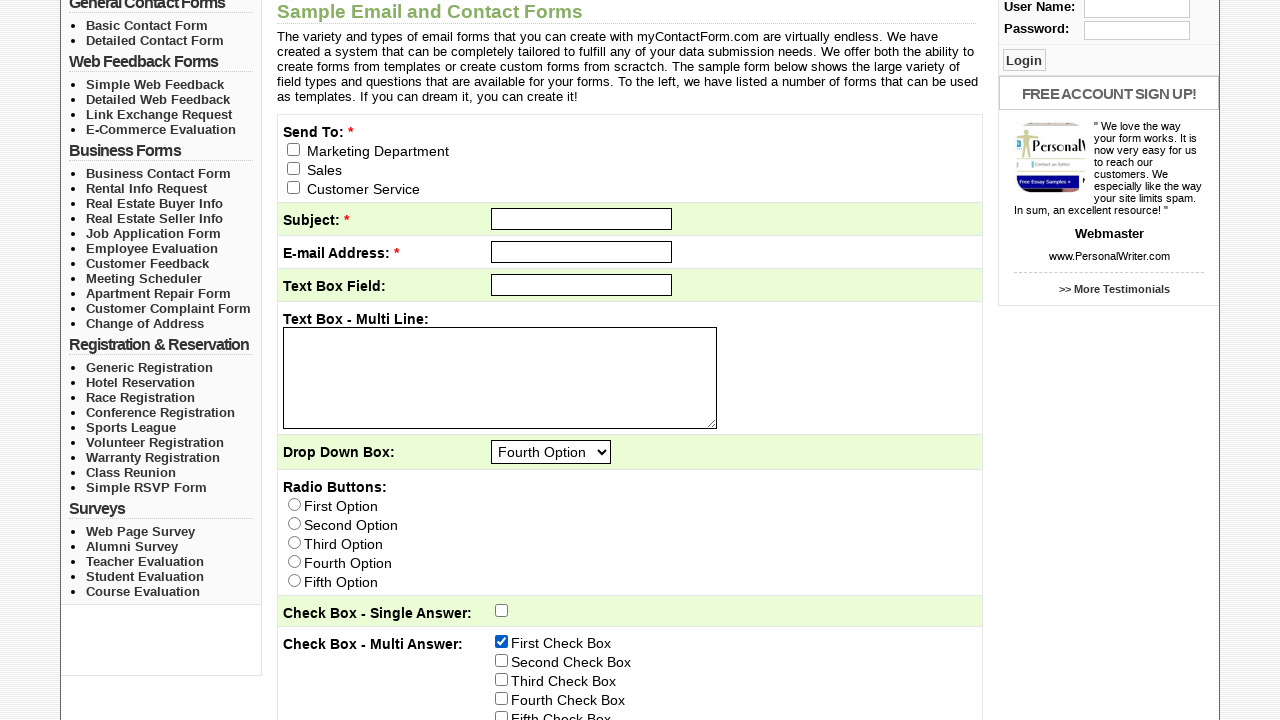

Selected 'Miss' from title dropdown using preceding-sibling axis on //input[@name='q11_last']/preceding-sibling::select
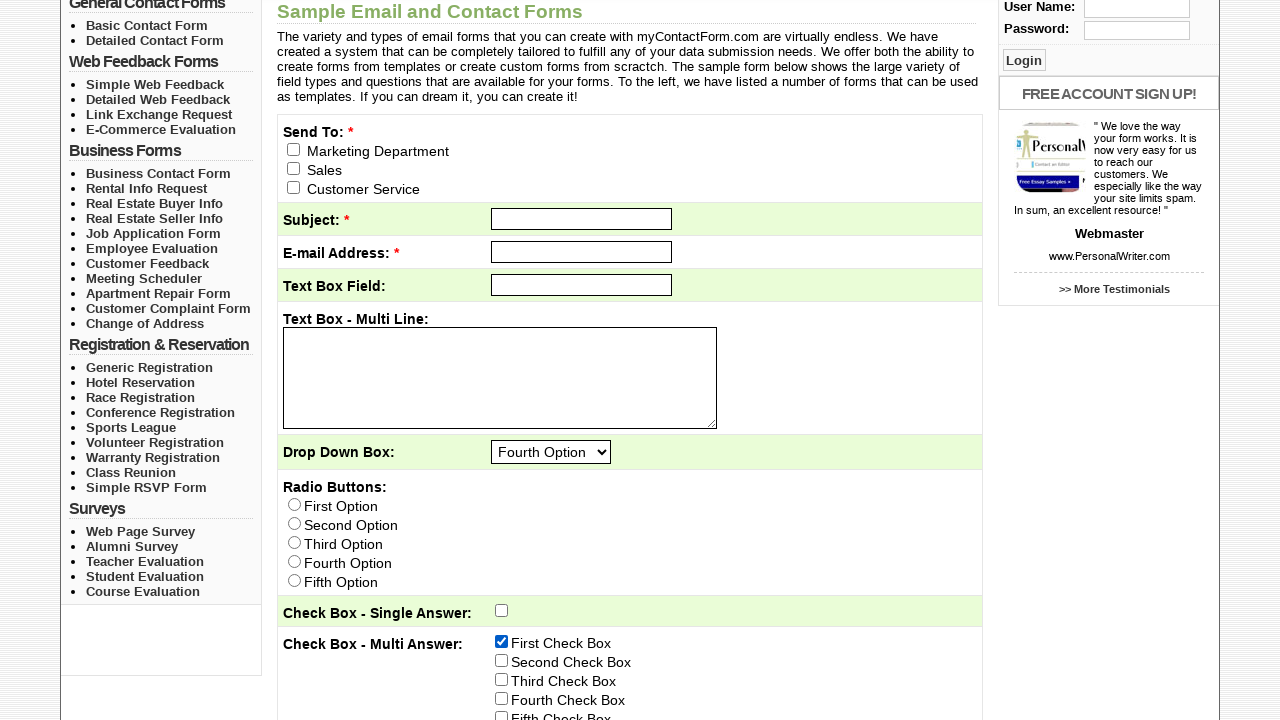

Filled input field with 'Aadhya' using parent axis on //input[@id='pass']/parent::div/input
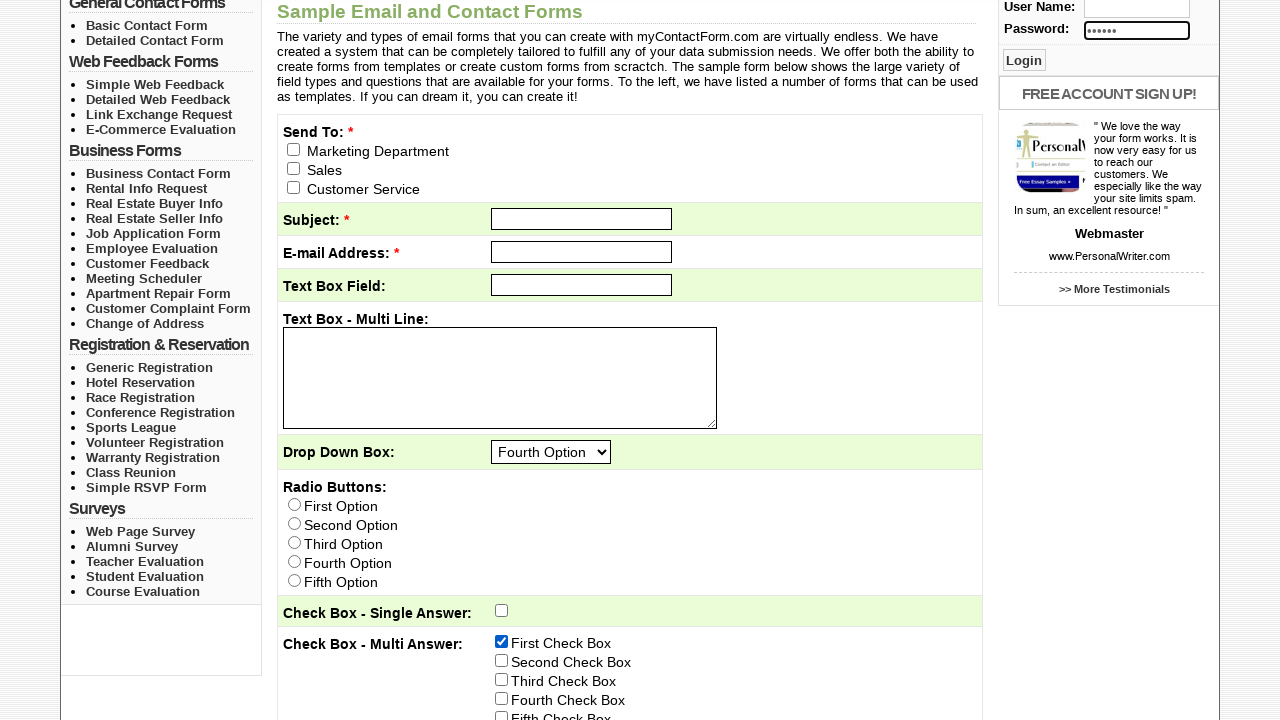

Cleared input field using parent axis on //input[@id='pass']/parent::div/input
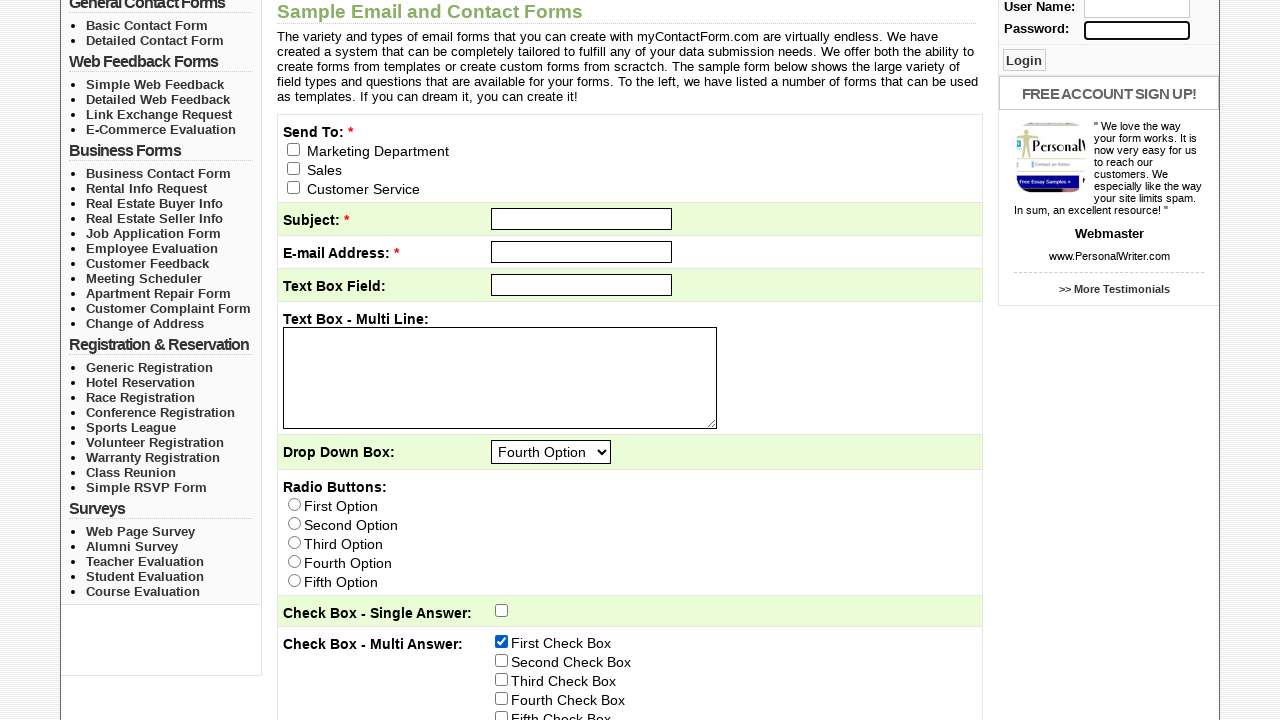

Filled input field with 'Hai..!' using attribute axis on //input[@id='q1']
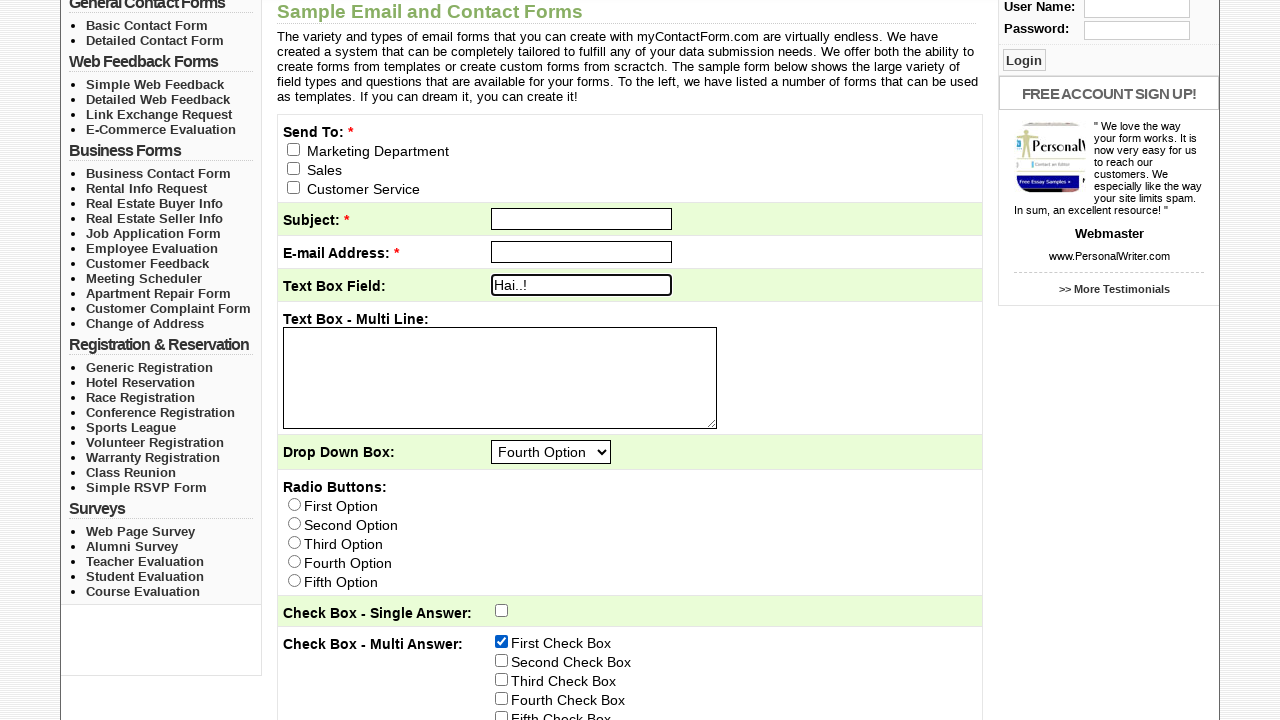

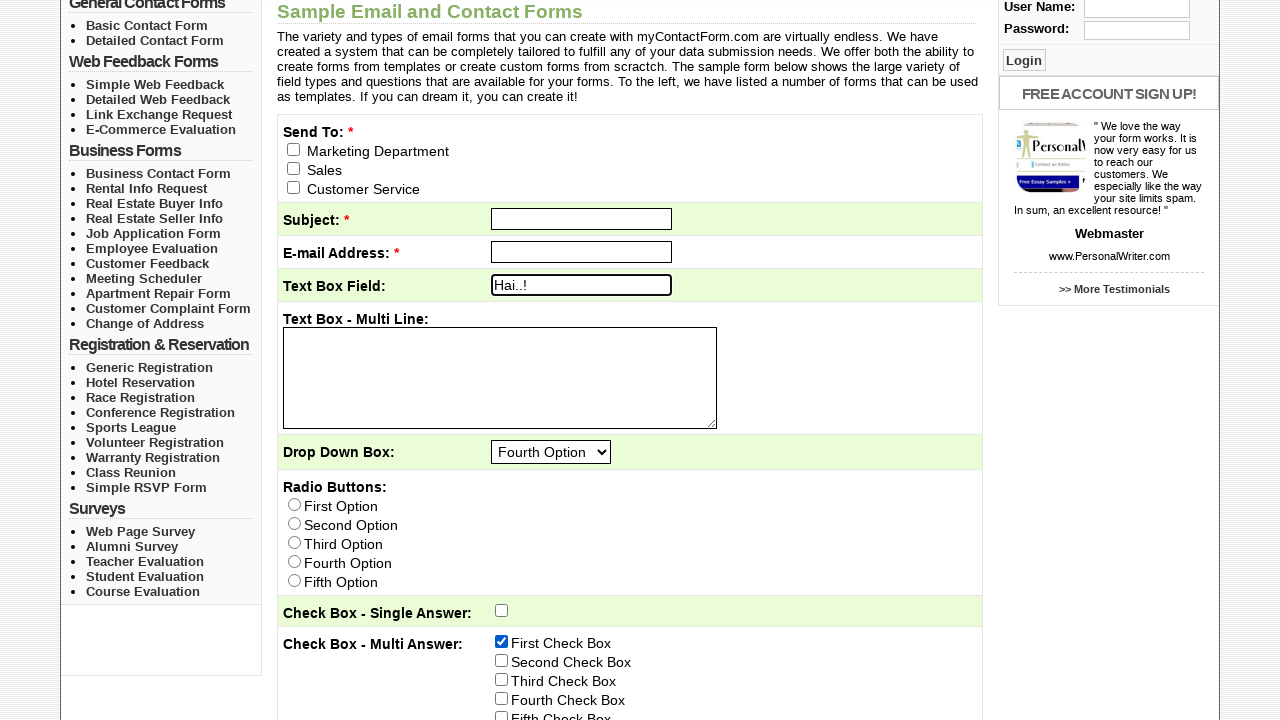